Validates that turn messages alternate correctly between X and O players when clicking cells

Starting URL: https://localline.github.io/QA-Automation-Specialist-Challenge/

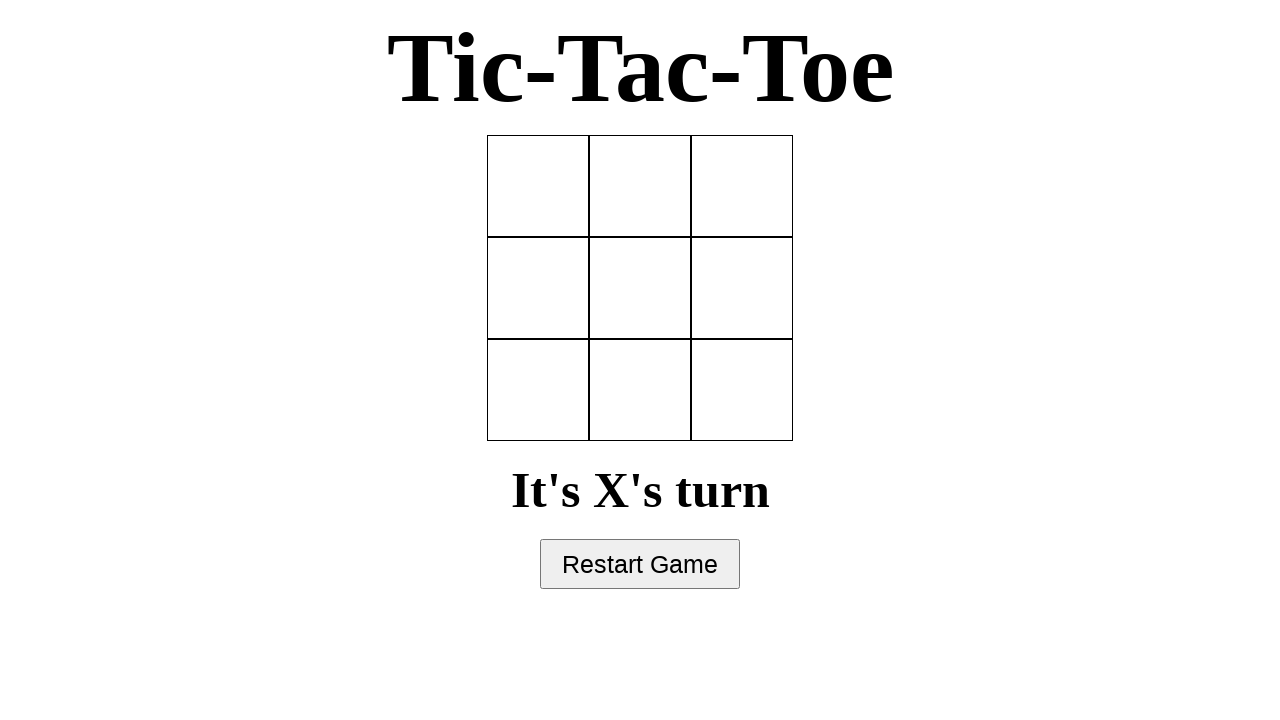

Navigated to Tic Tac Toe game URL
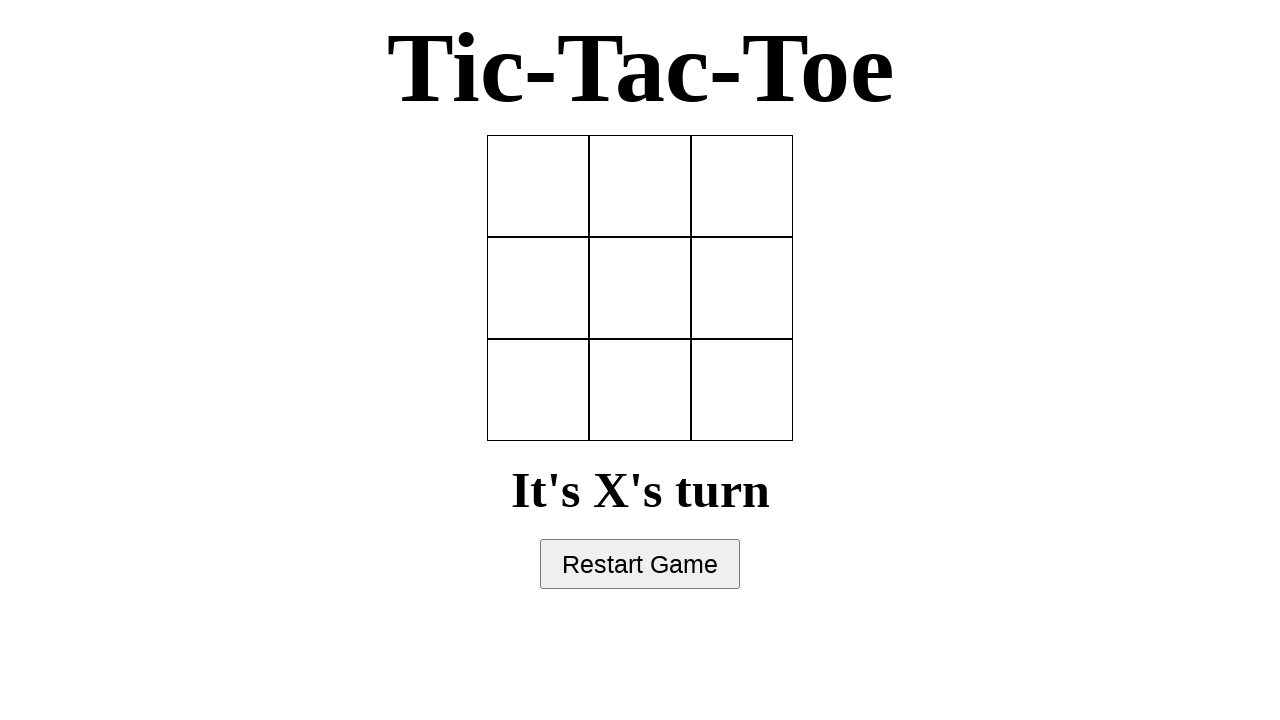

Clicked cell at row 0, col 0 (X player's first move) at (538, 186) on [data-row='0'][data-col='0'], tr:nth-child(1) td:nth-child(1), .cell:nth-child(1
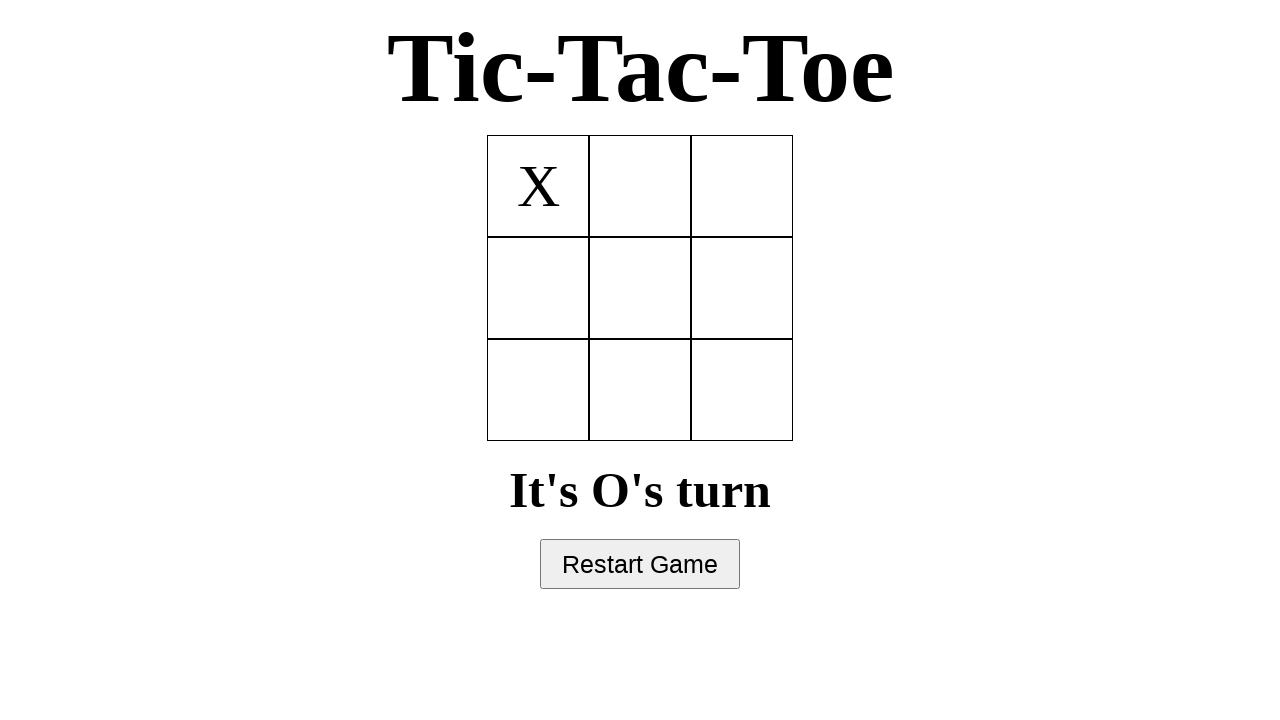

Clicked cell at row 0, col 1 (O player's first move) at (640, 186) on [data-row='0'][data-col='1'], tr:nth-child(1) td:nth-child(2), .cell:nth-child(2
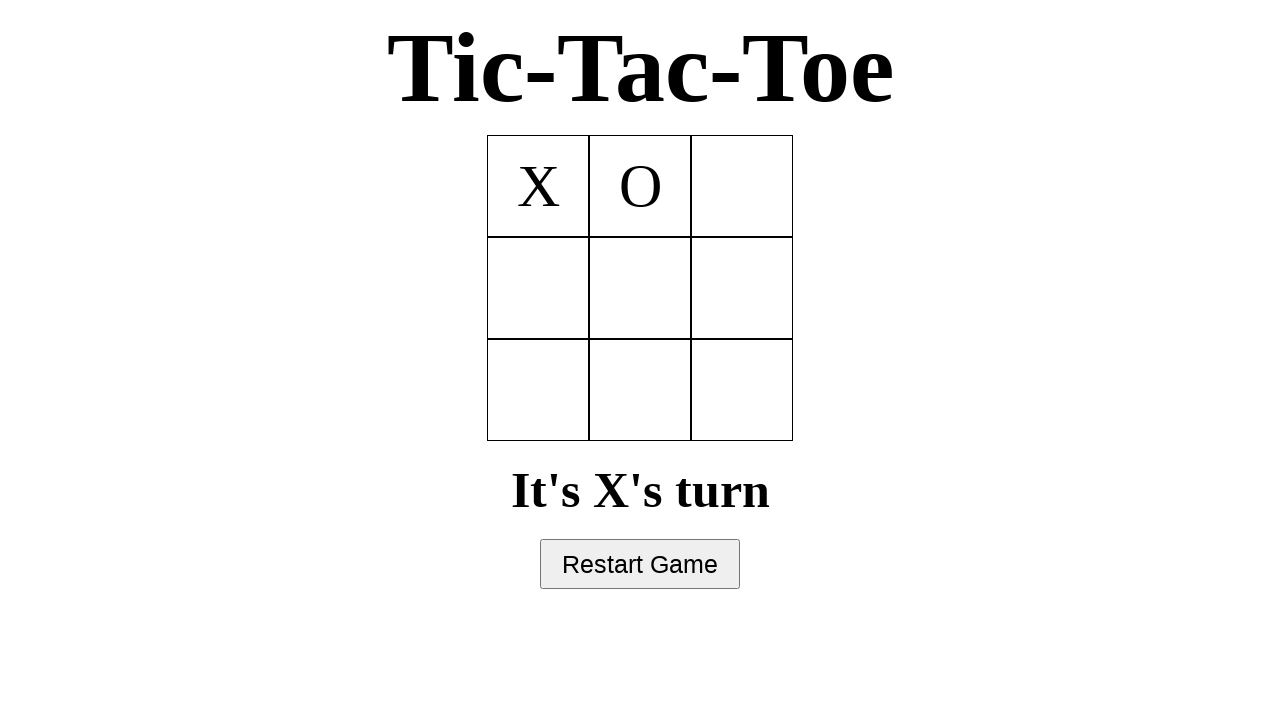

Clicked cell at row 2, col 1 (X player's second move) at (640, 390) on [data-row='2'][data-col='1'], tr:nth-child(3) td:nth-child(2), .cell:nth-child(8
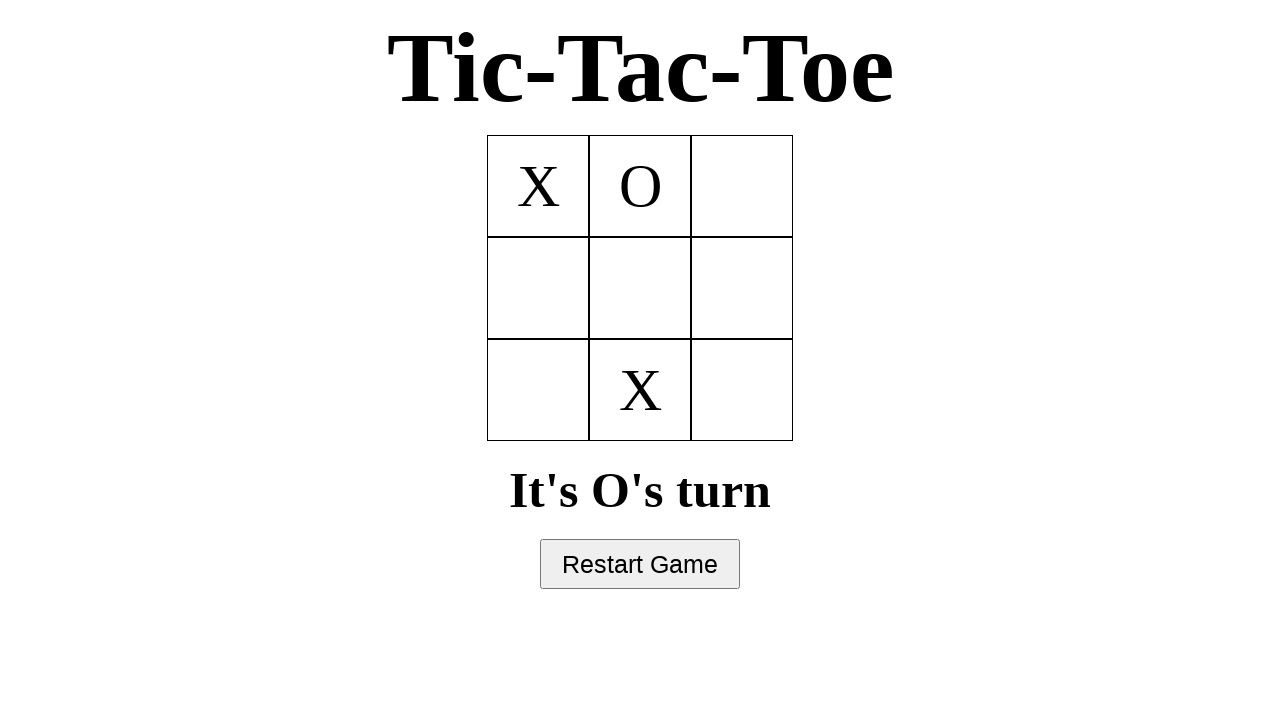

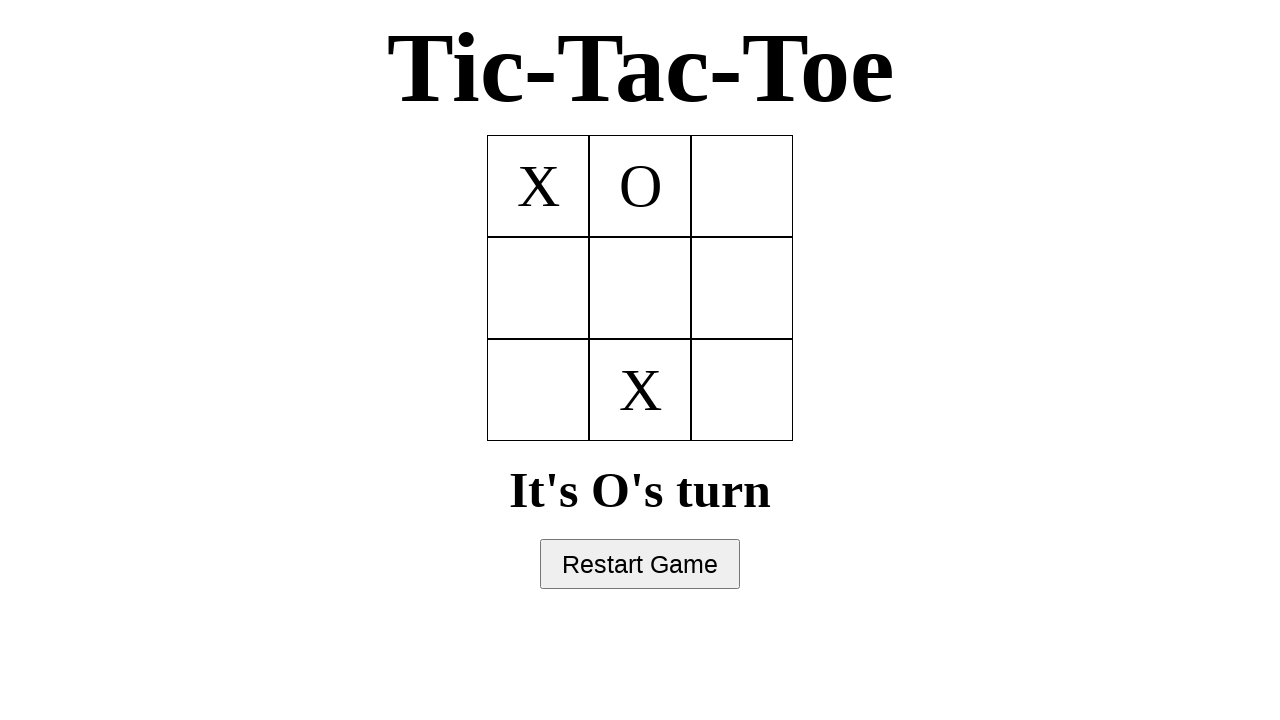